Tests setting specific browser window dimensions by resizing the window to custom sizes and toggling between maximized and custom sizes

Starting URL: https://www.cvs.com/

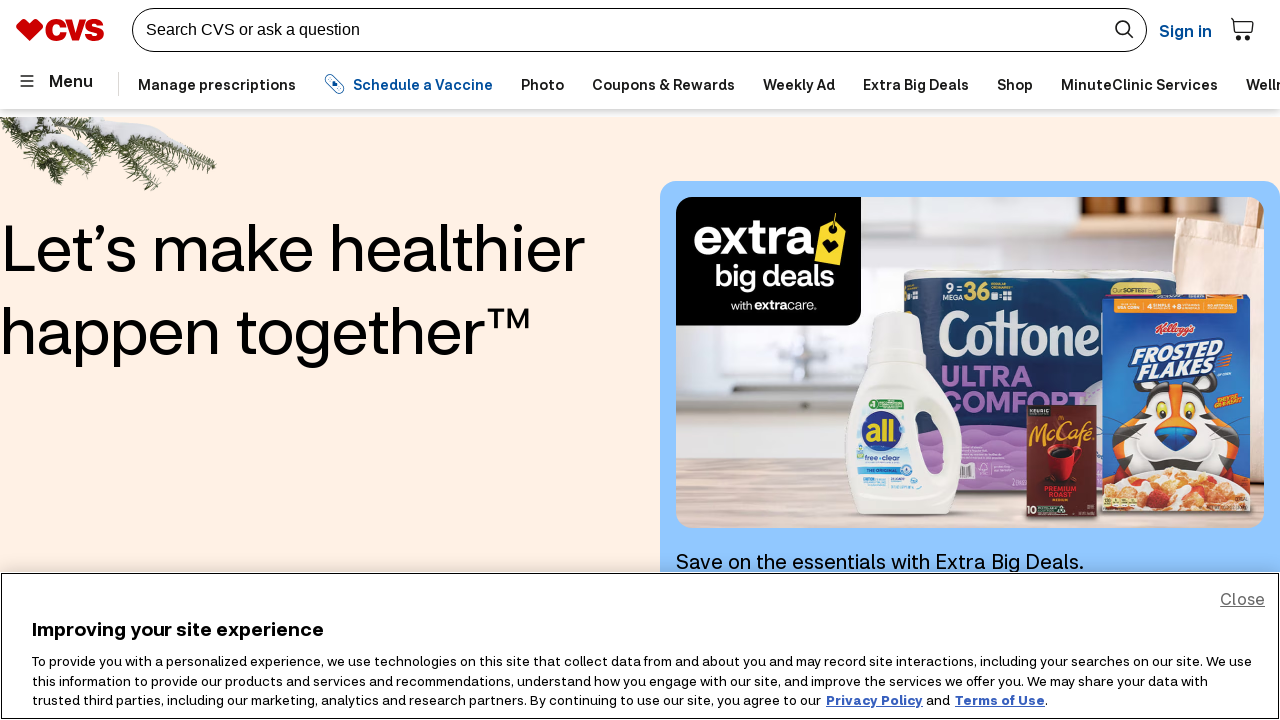

Set viewport size to 700x500
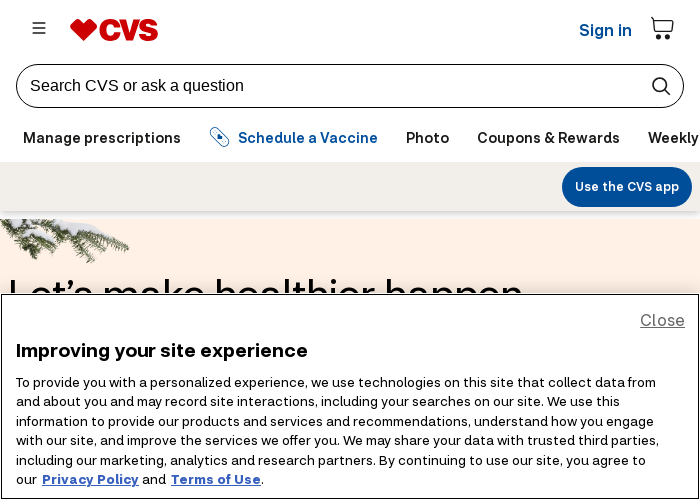

Cleared browser cookies
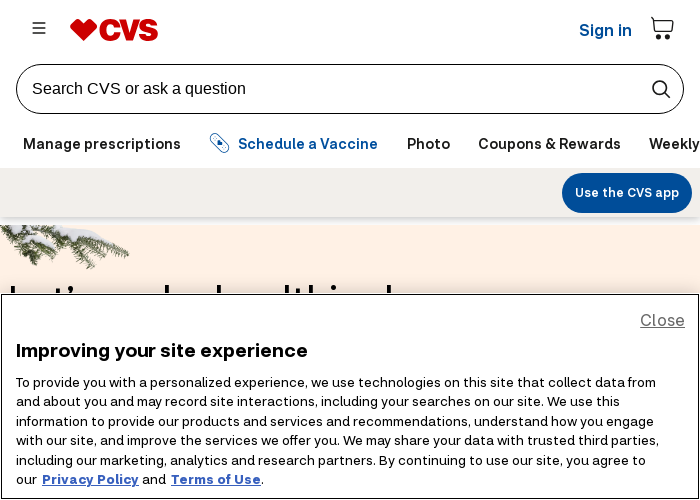

Waited 5 seconds to observe smaller window size
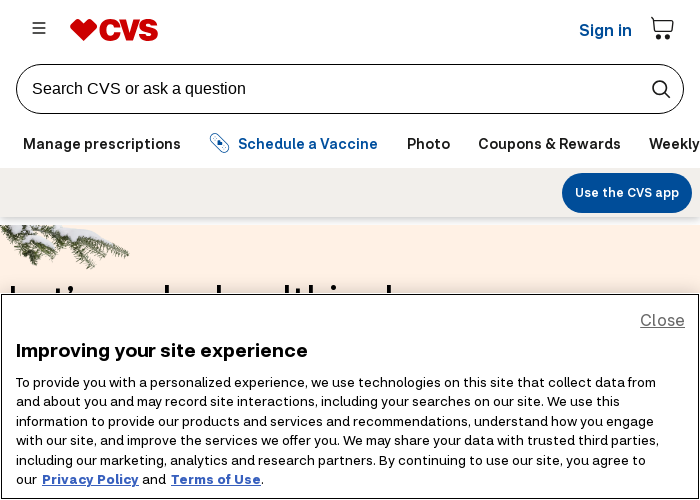

Maximized window by setting viewport to 1920x1080
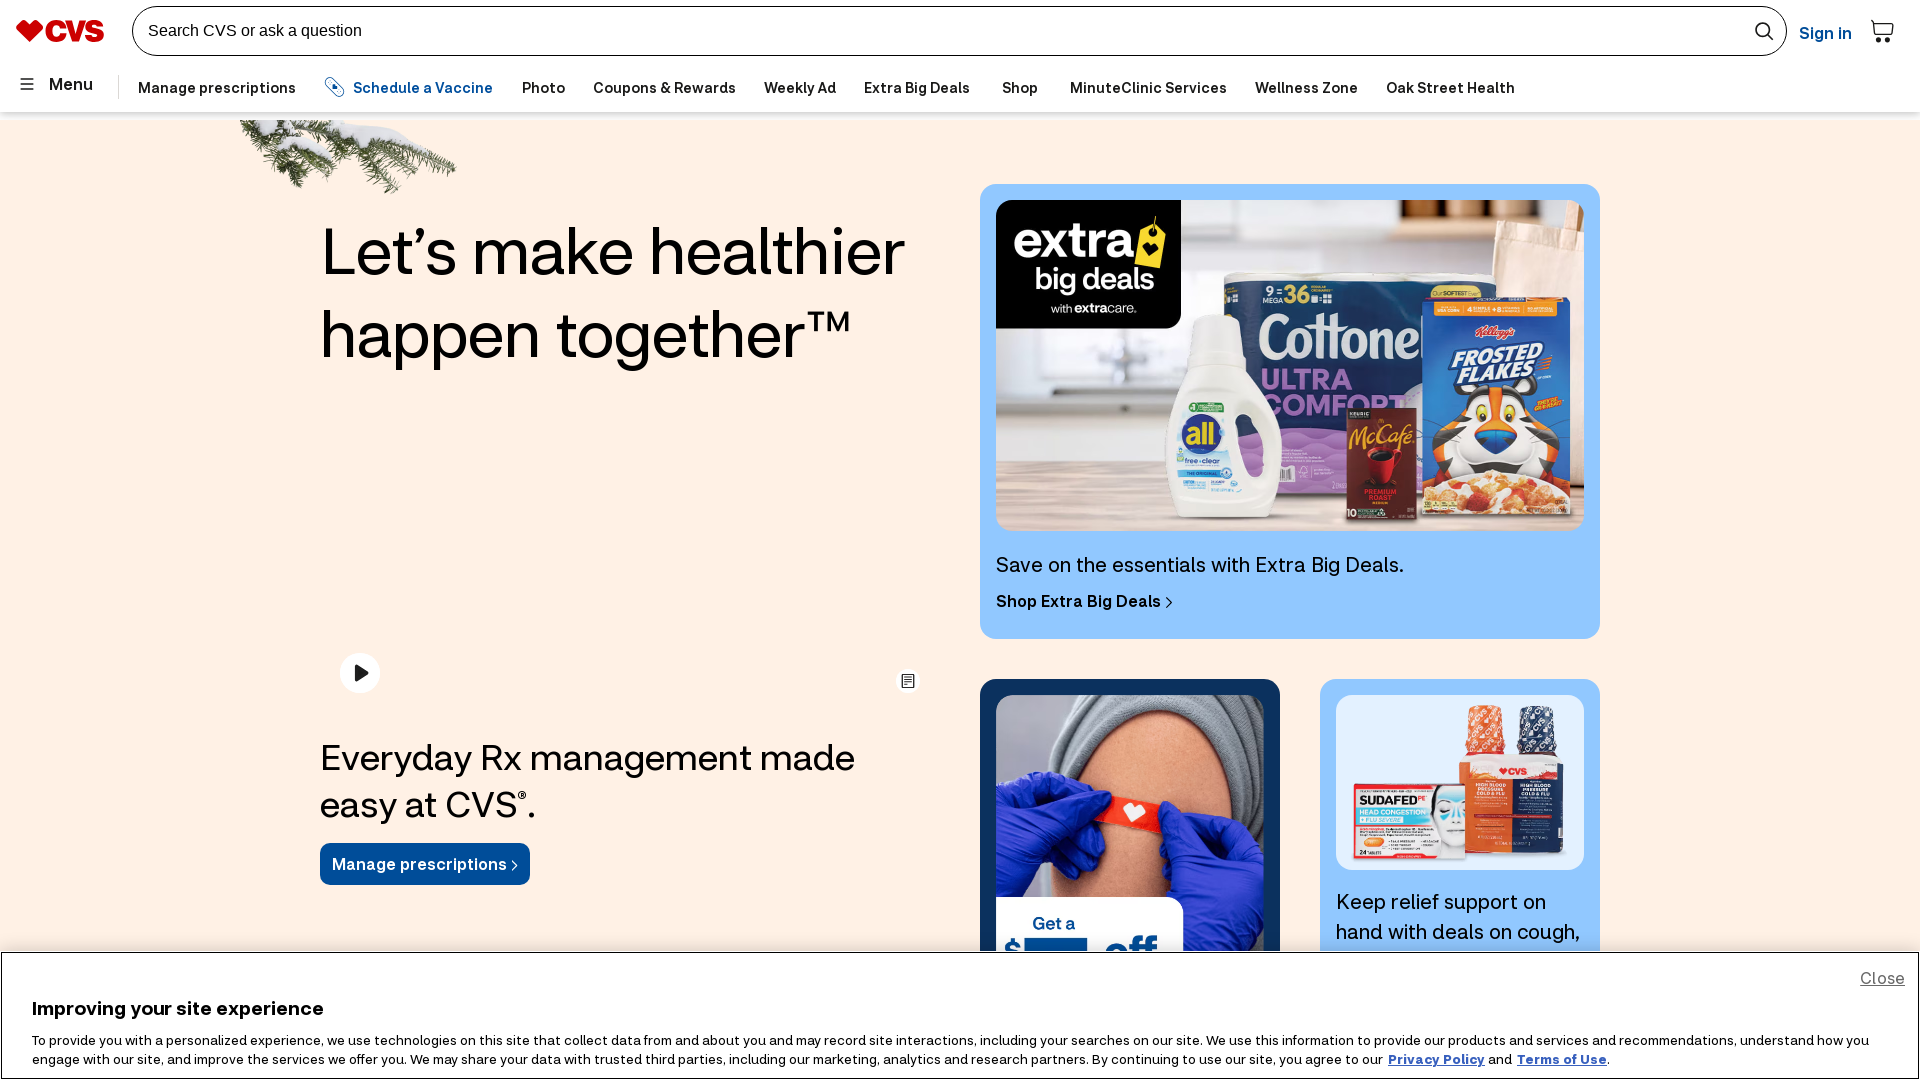

Waited 5 seconds to observe maximized window
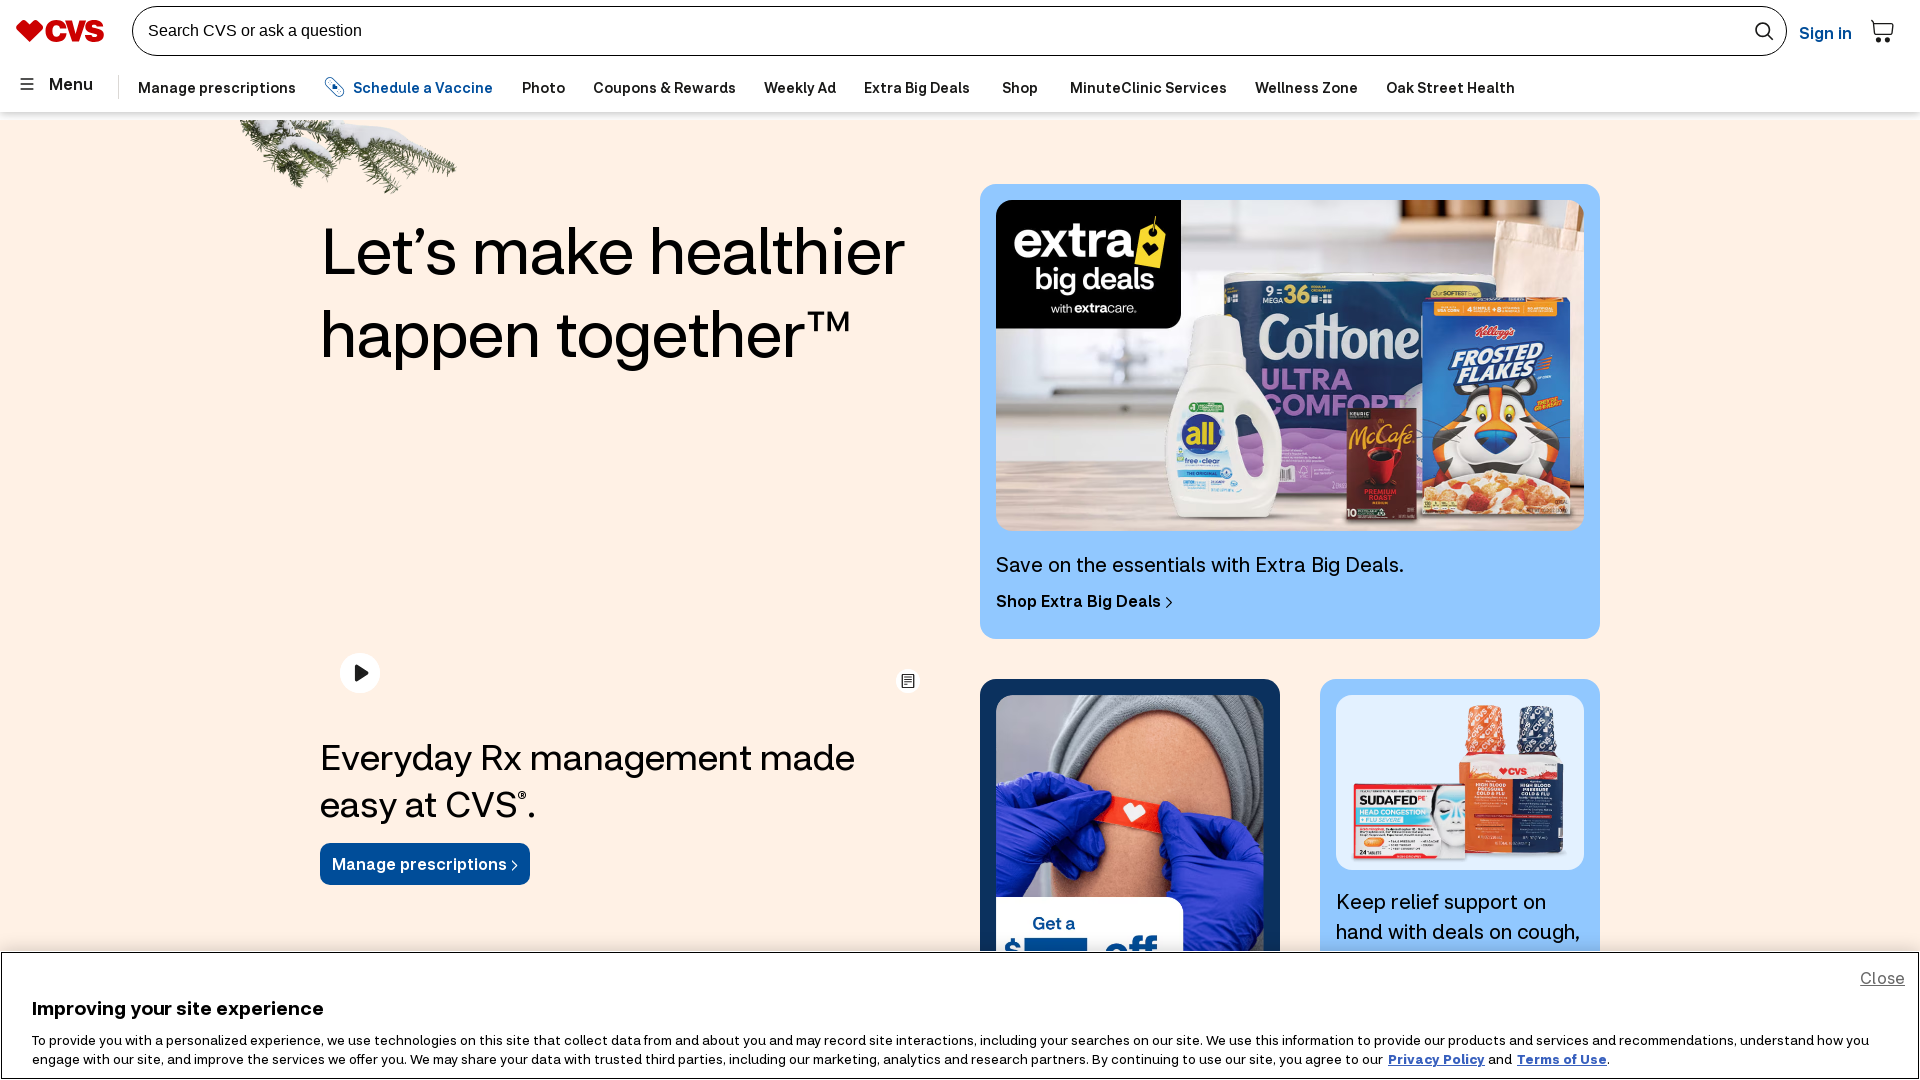

Reset viewport size back to custom 700x500
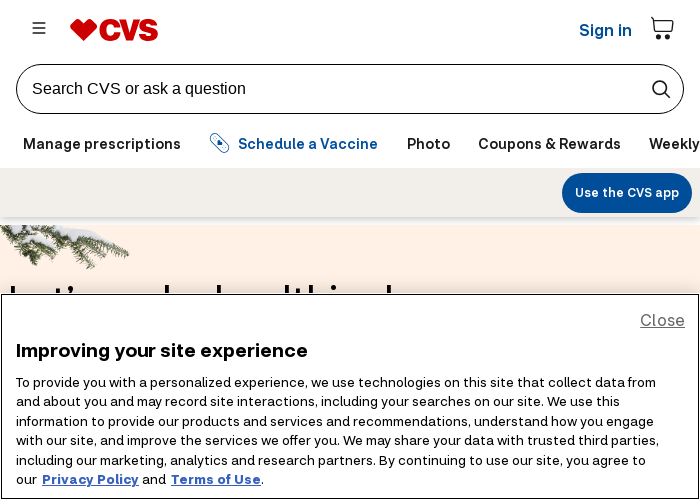

Waited 5 seconds to observe final custom window size
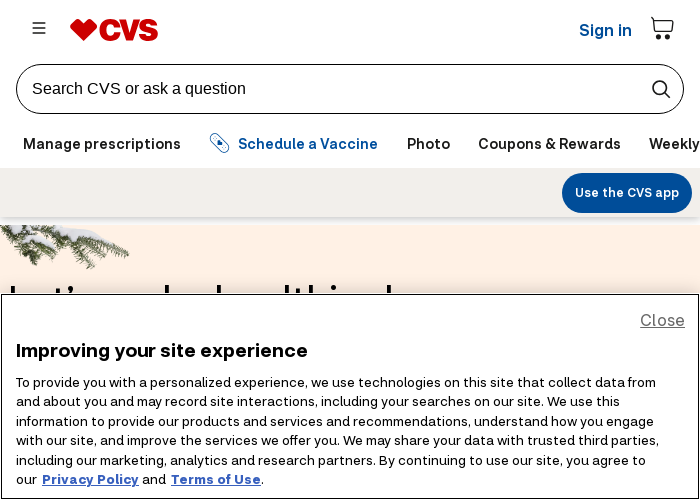

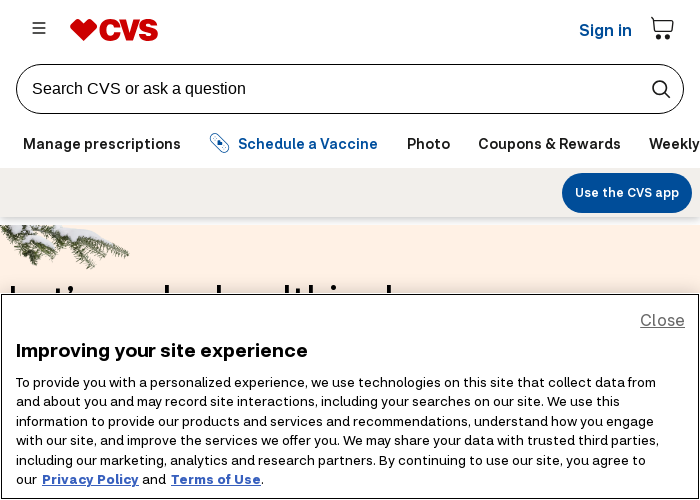